Tests keyboard key press functionality by sending a SPACE key to an input element and verifying the displayed result shows the key was received.

Starting URL: http://the-internet.herokuapp.com/key_presses

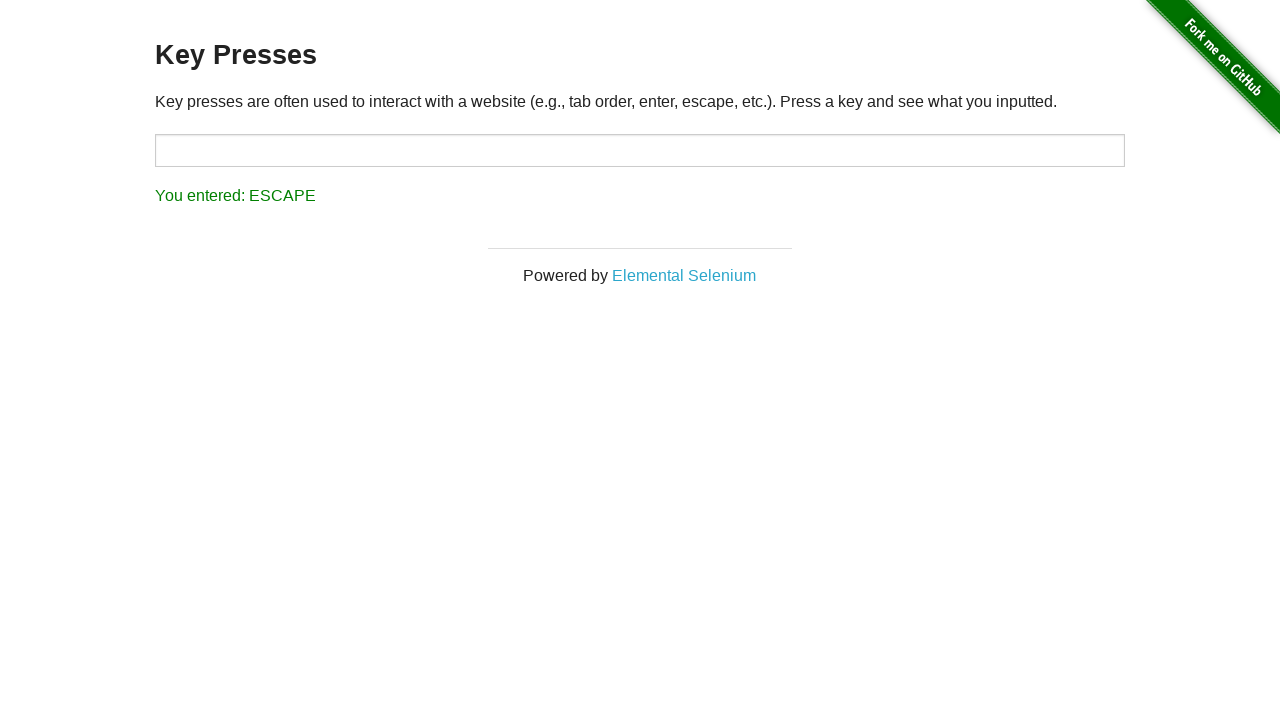

Pressed Space key on target input element on #target
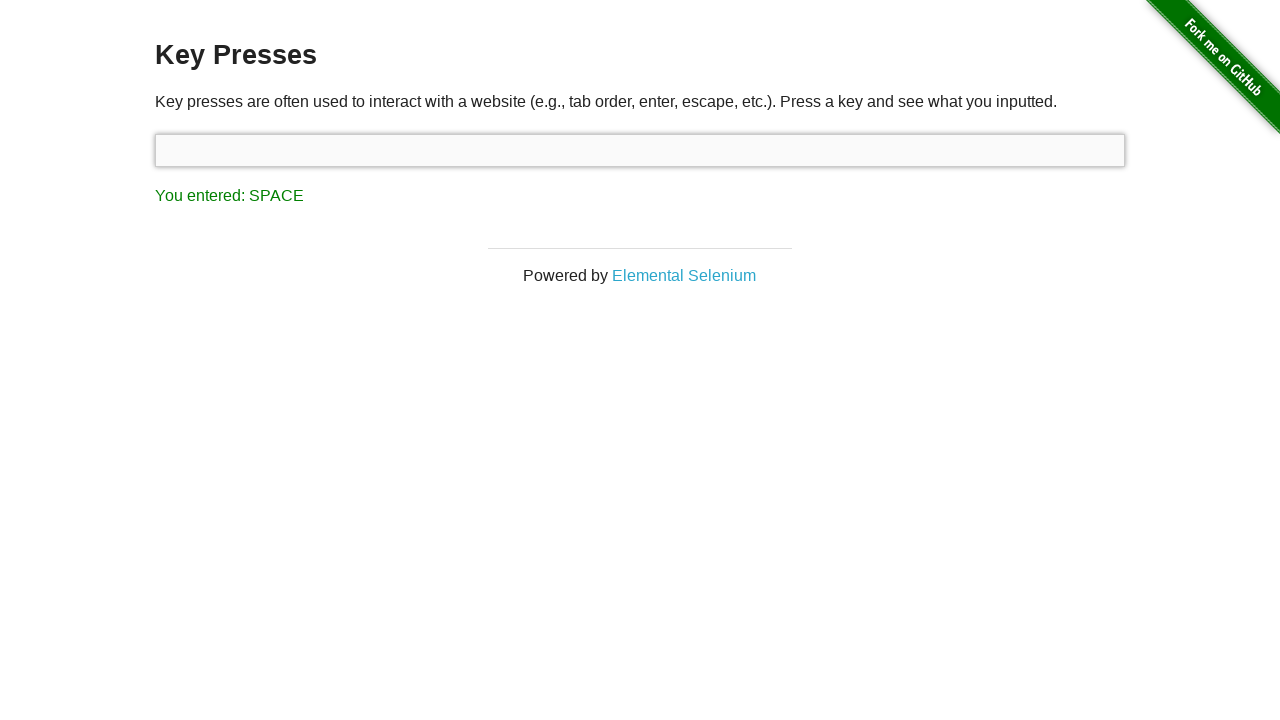

Result element loaded after Space key press
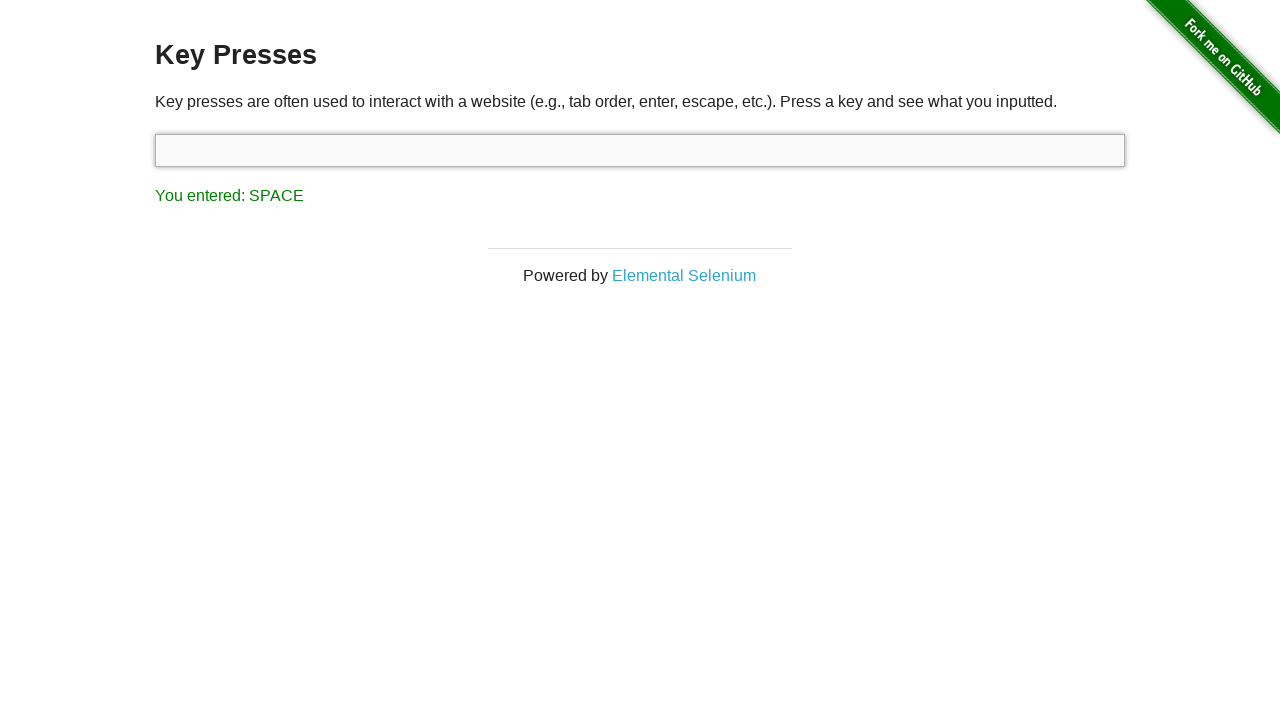

Retrieved result text content
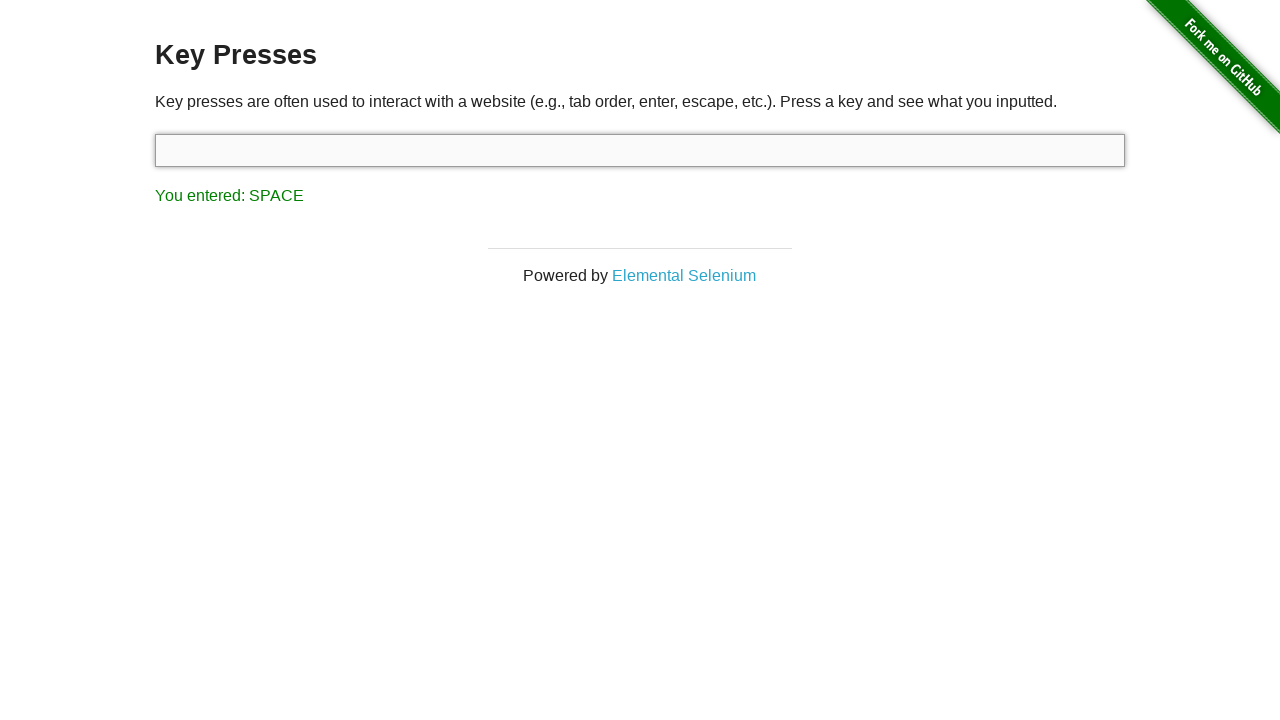

Verified result text matches expected 'You entered: SPACE'
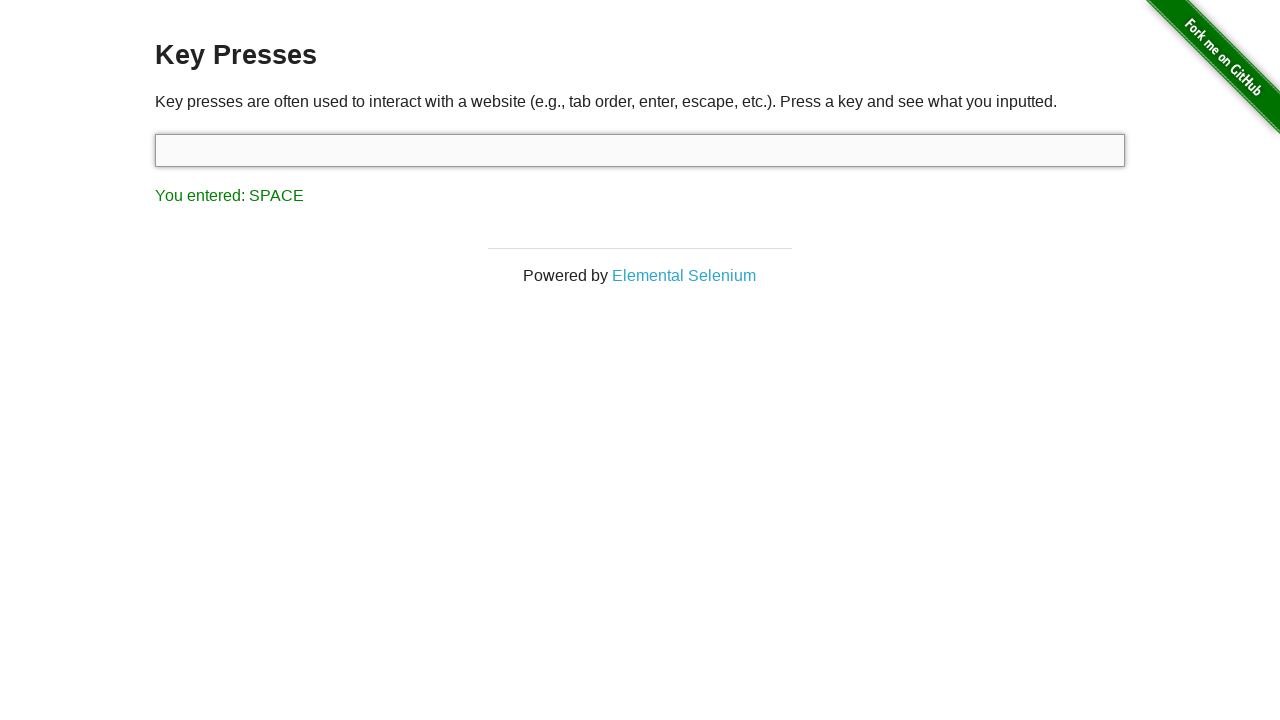

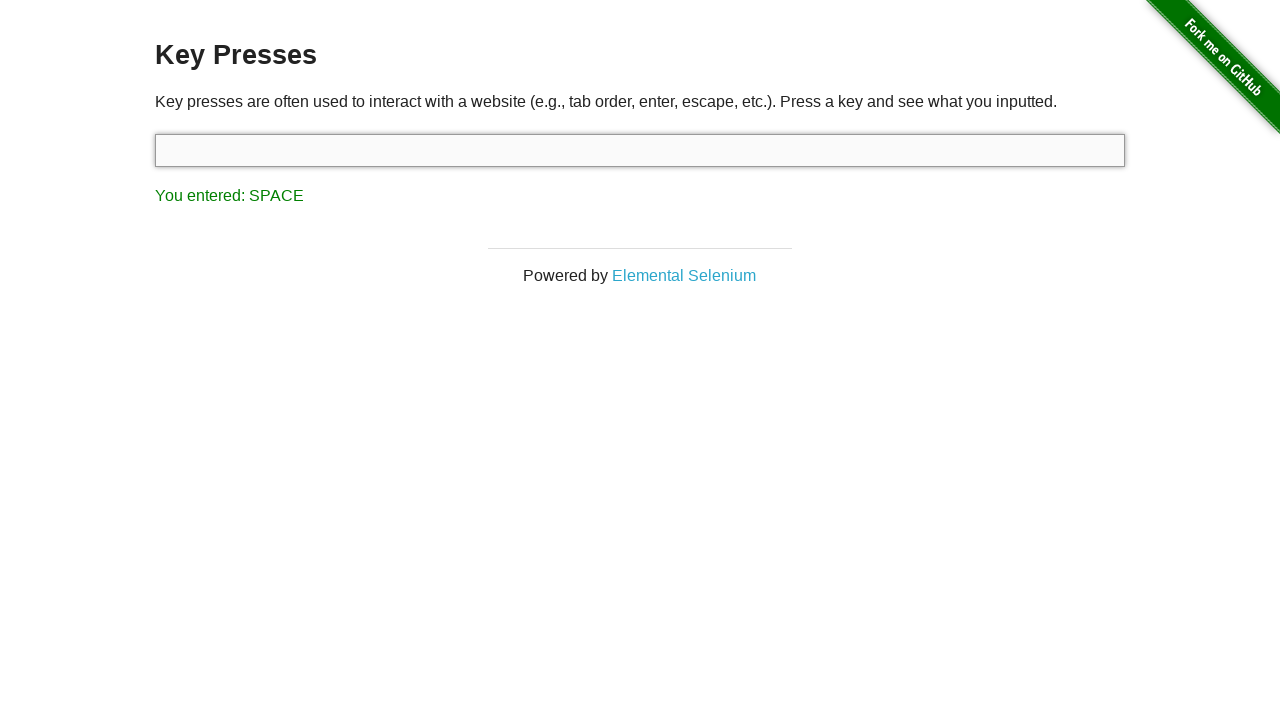